Navigates to the WebdriverIO documentation page about organizing test suites and verifies the page URL and title are correct.

Starting URL: https://webdriver.io/docs/organizingsuites/#exclude-selected-tests

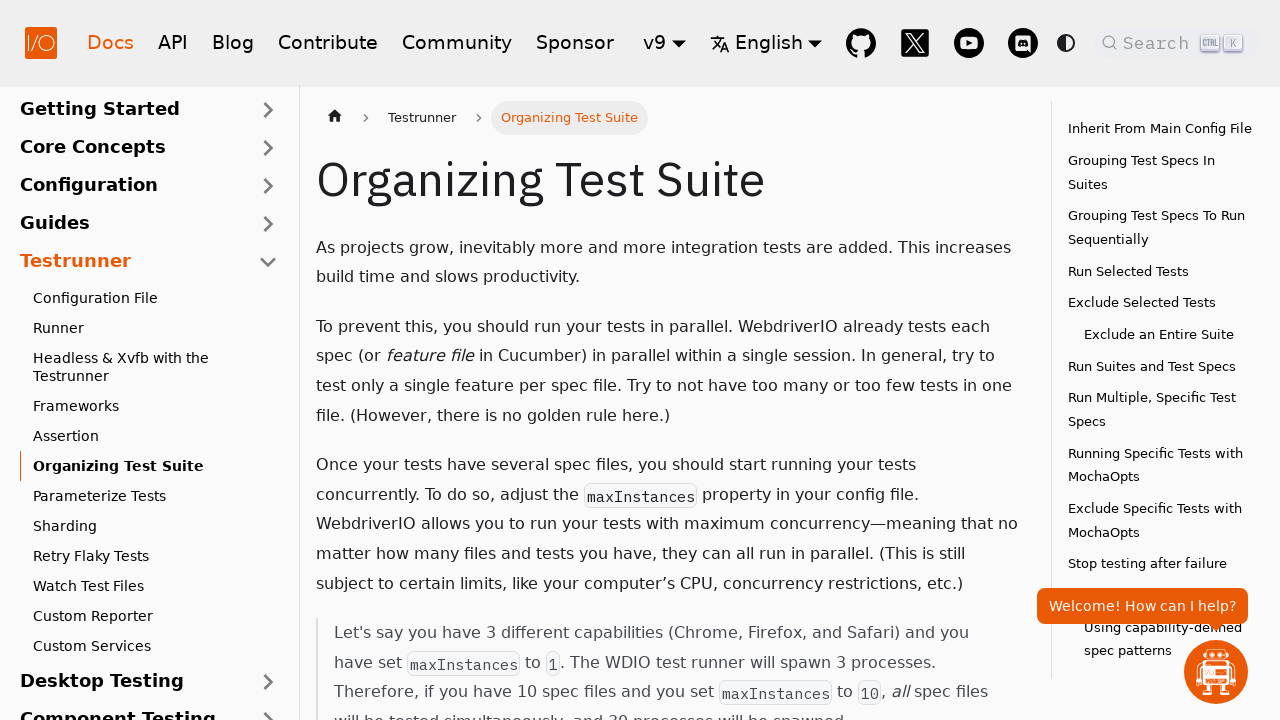

Verified page URL is https://webdriver.io/docs/organizingsuites/#exclude-selected-tests
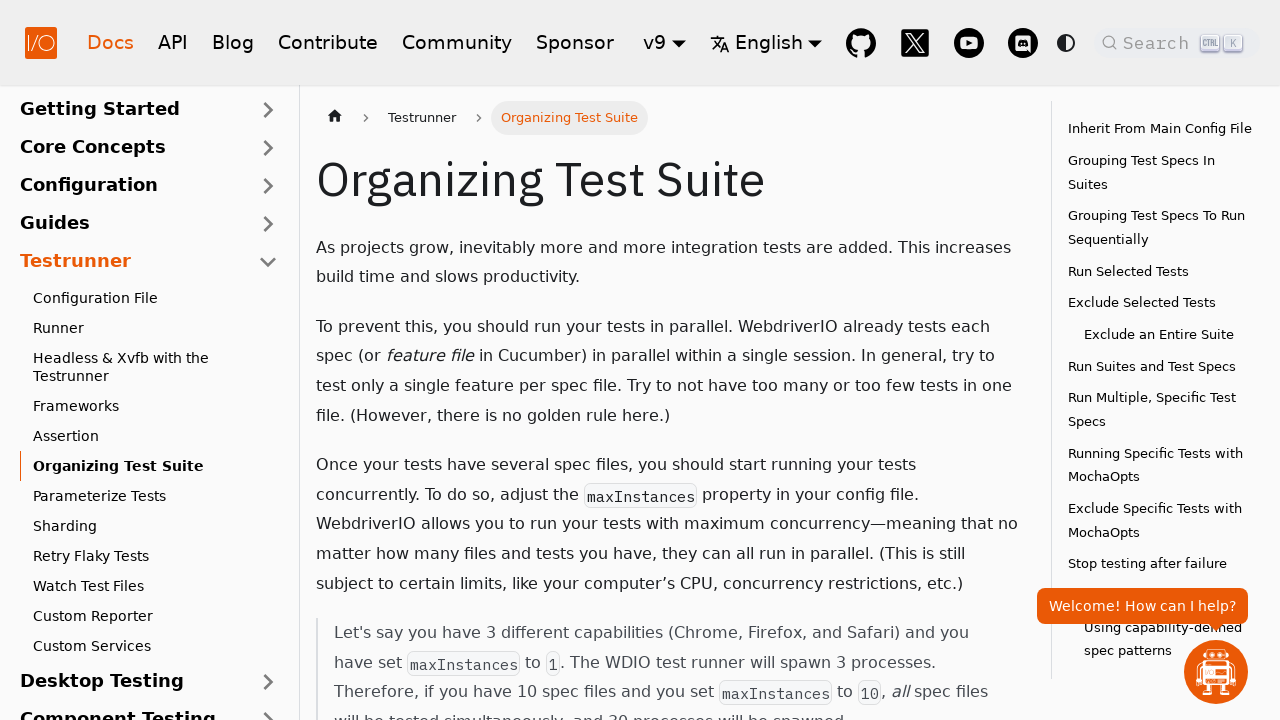

Verified page title is 'Organizing Test Suite | WebdriverIO'
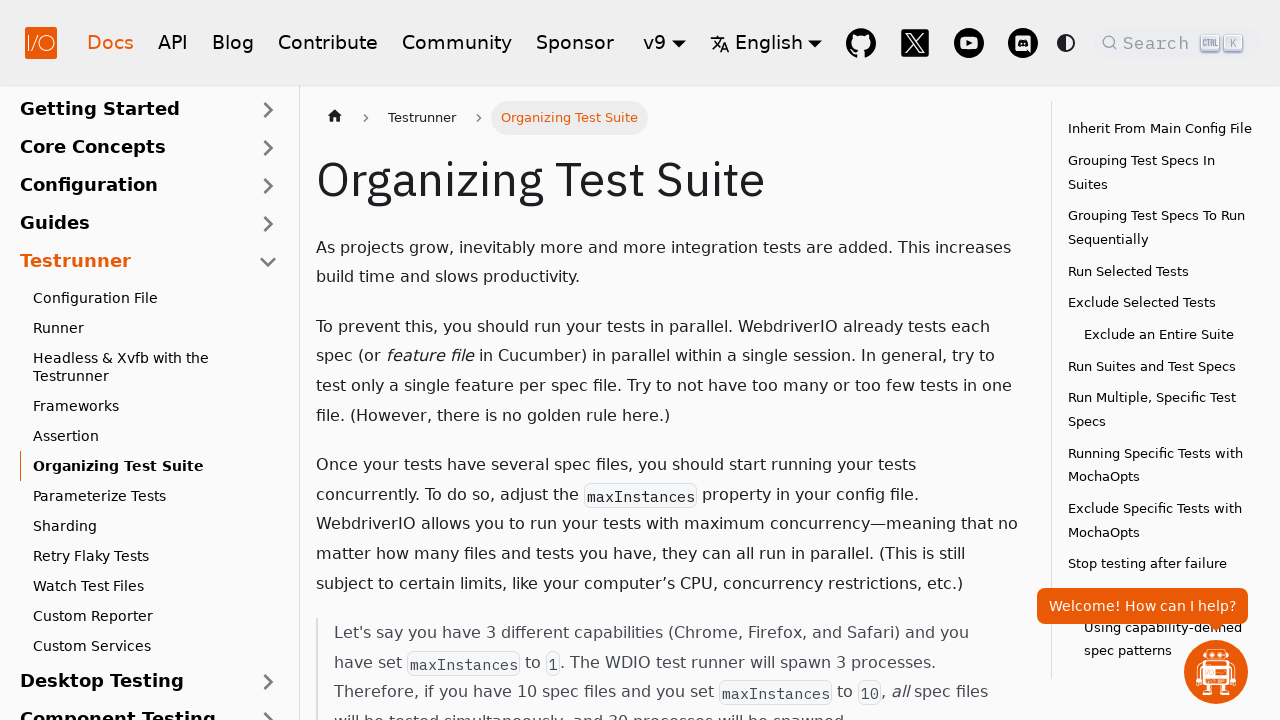

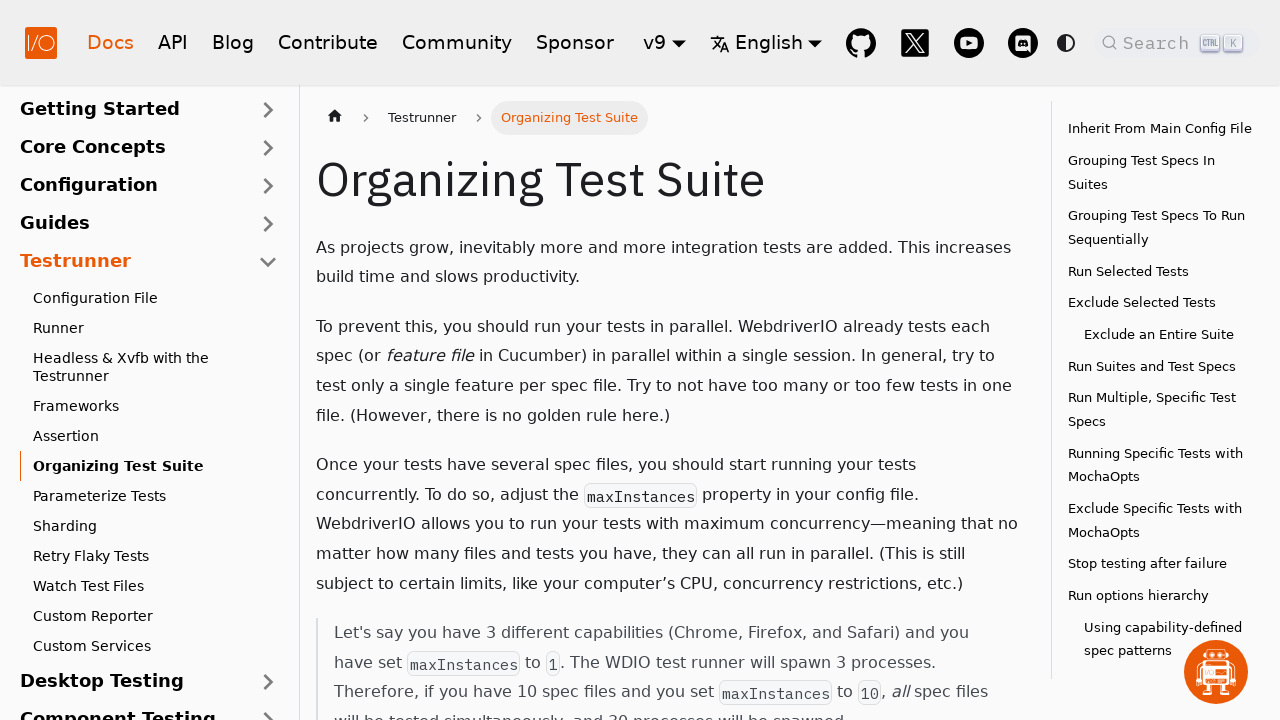